Tests focus detection on the search field before and after clicking it

Starting URL: https://webdriver.io

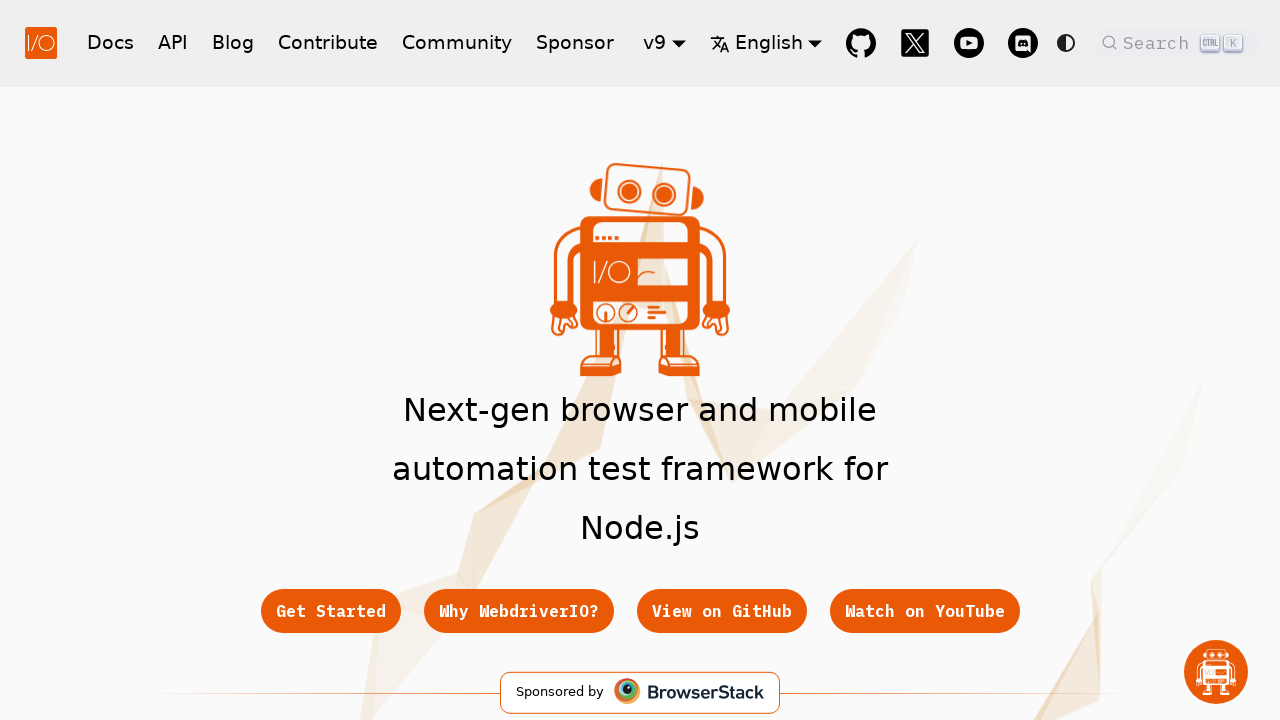

Waited for search box to be visible
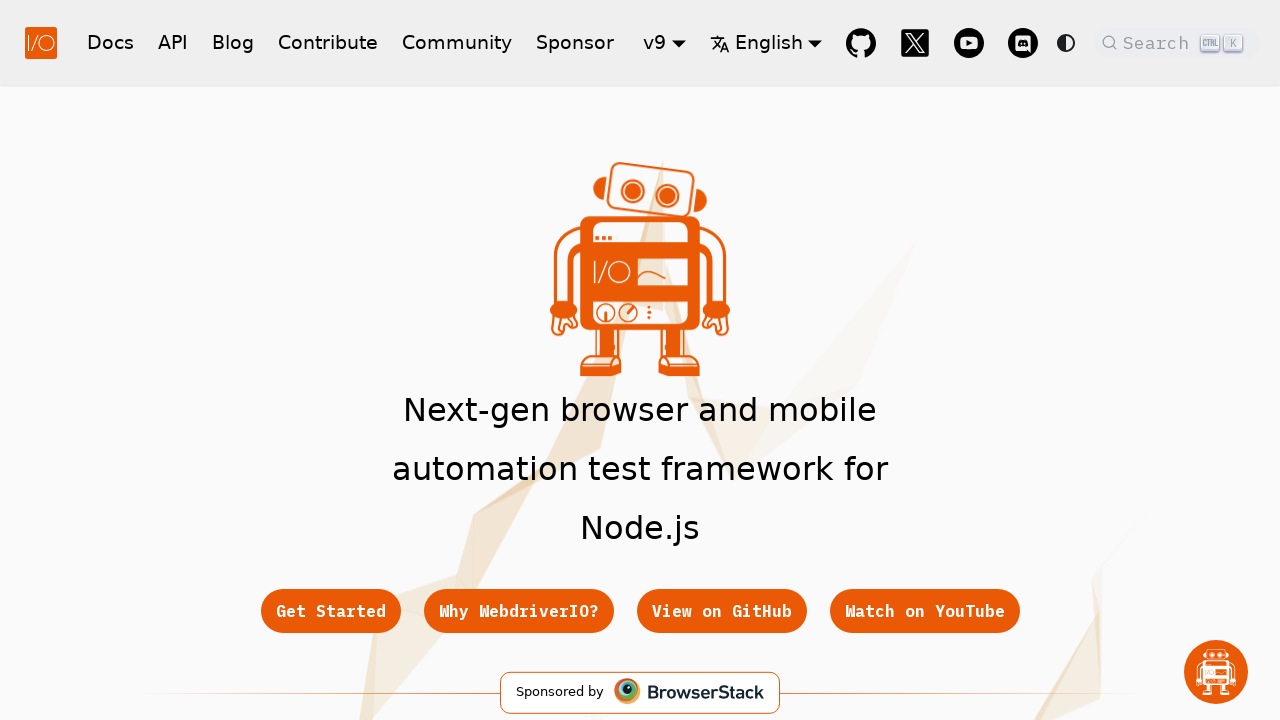

Checked focus state before click: False
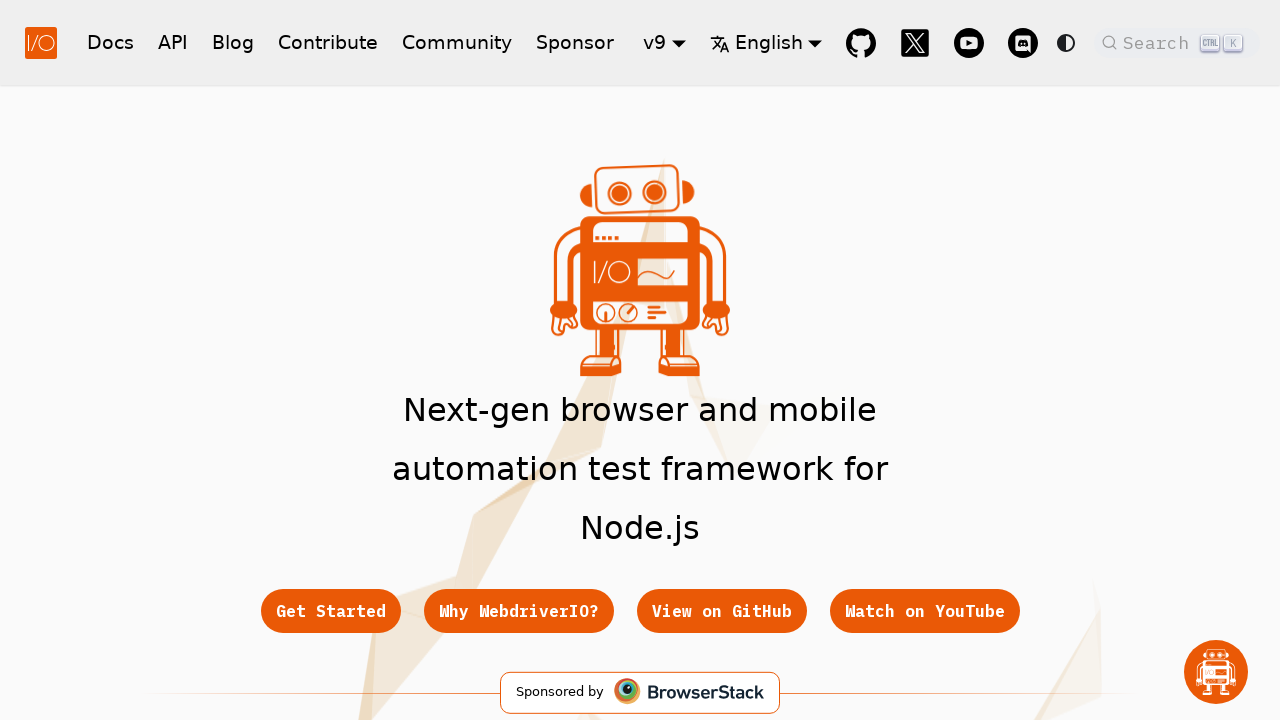

Clicked on the search input field at (1177, 42) on .DocSearch-Button
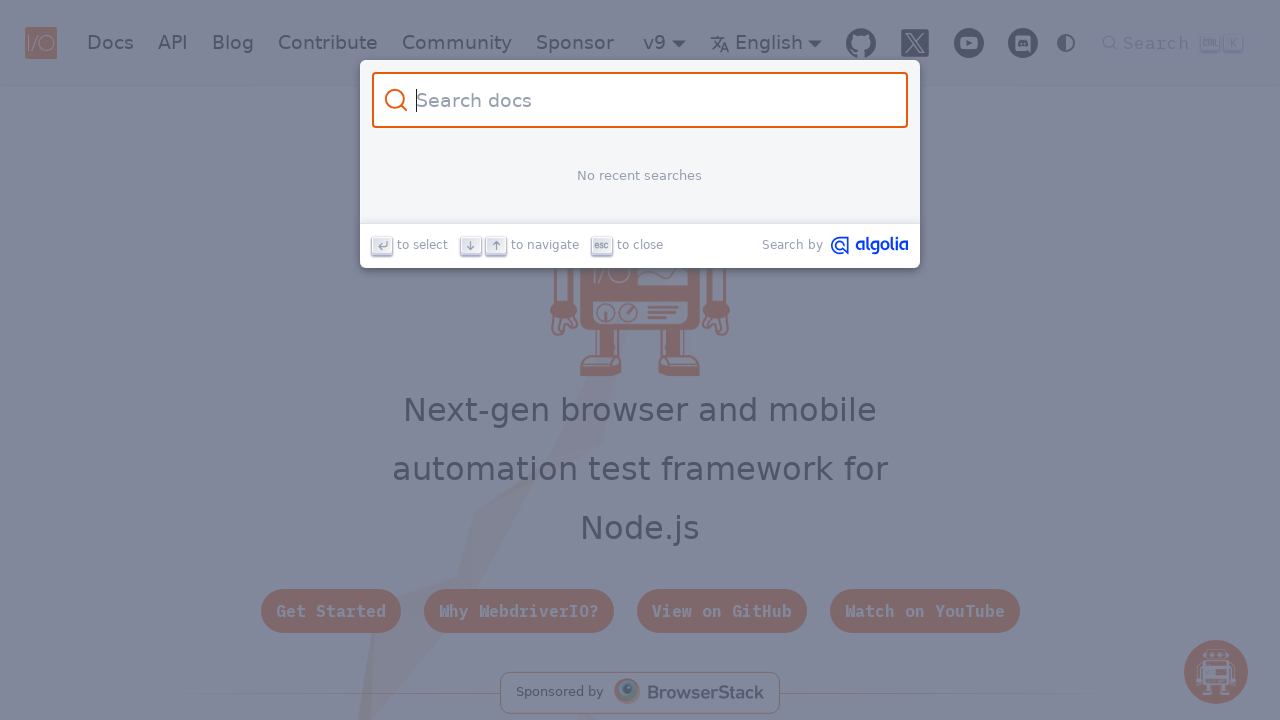

Checked focus state after click: False
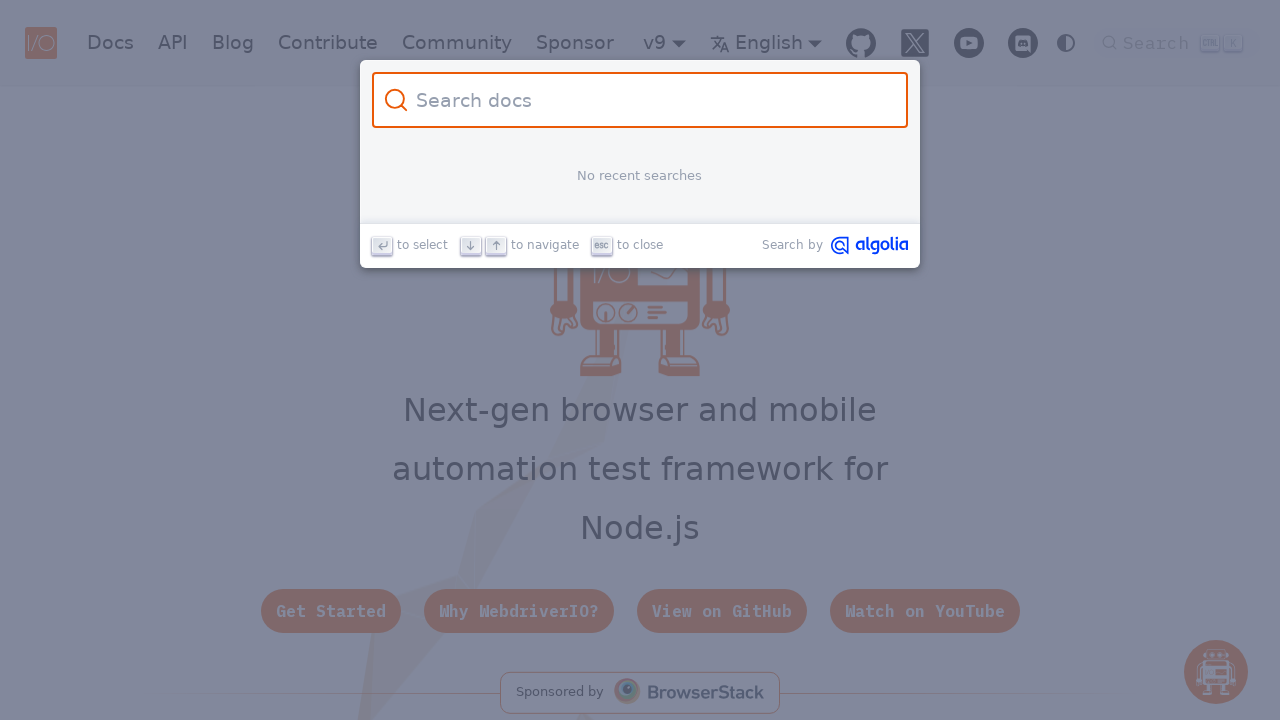

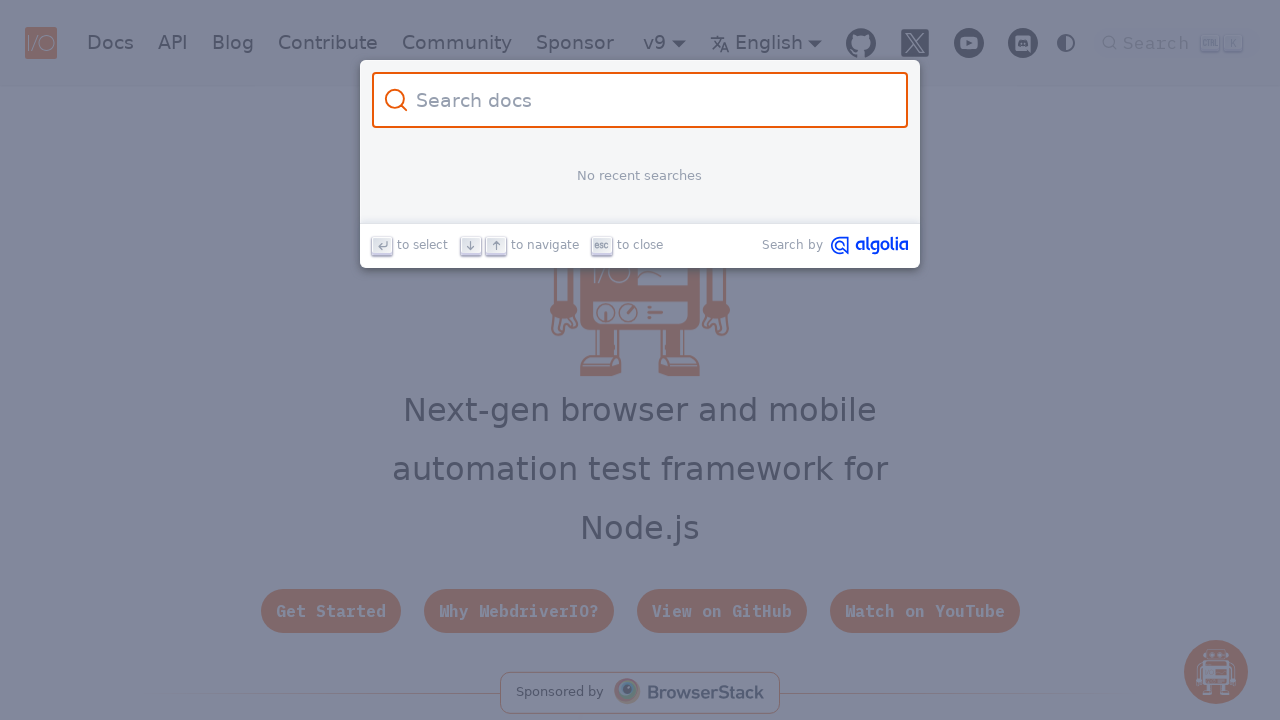